Simple test that launches the Jawa Motorcycles website and verifies it loads successfully by waiting for the page to be ready.

Starting URL: https://www.jawamotorcycles.com/

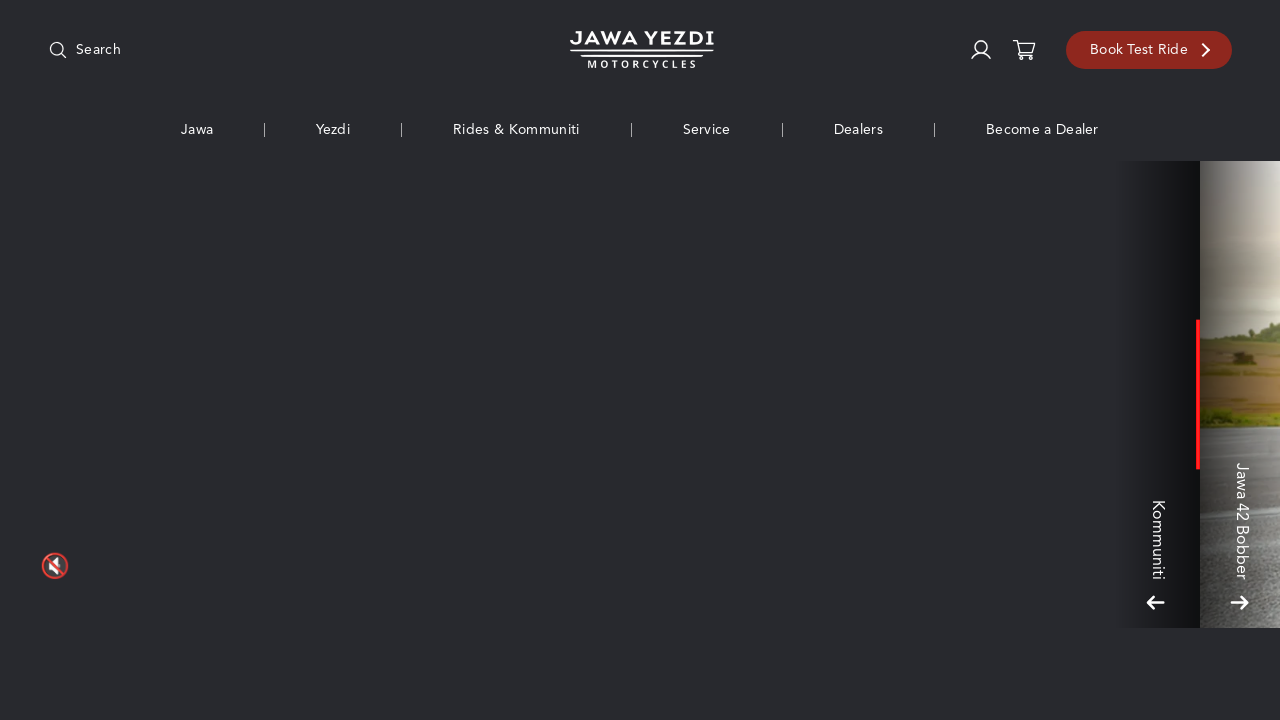

Waited for page DOM content to load
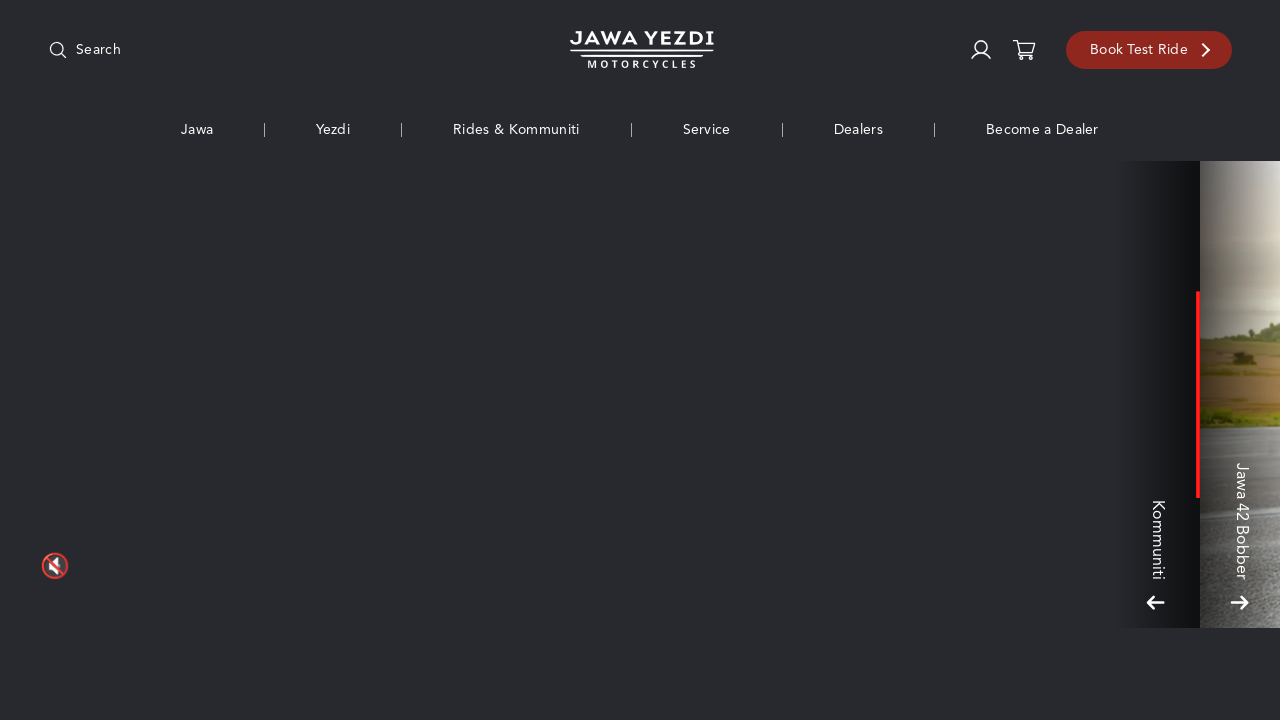

Verified body element is present on Jawa Motorcycles website
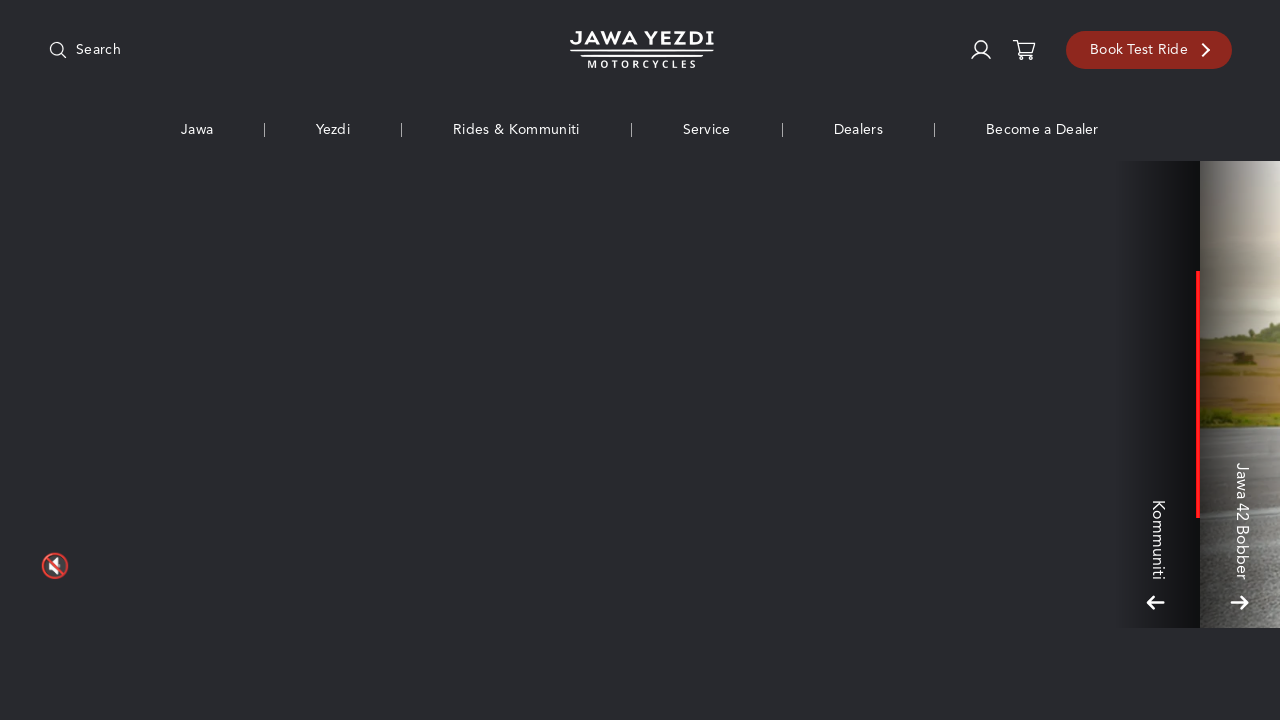

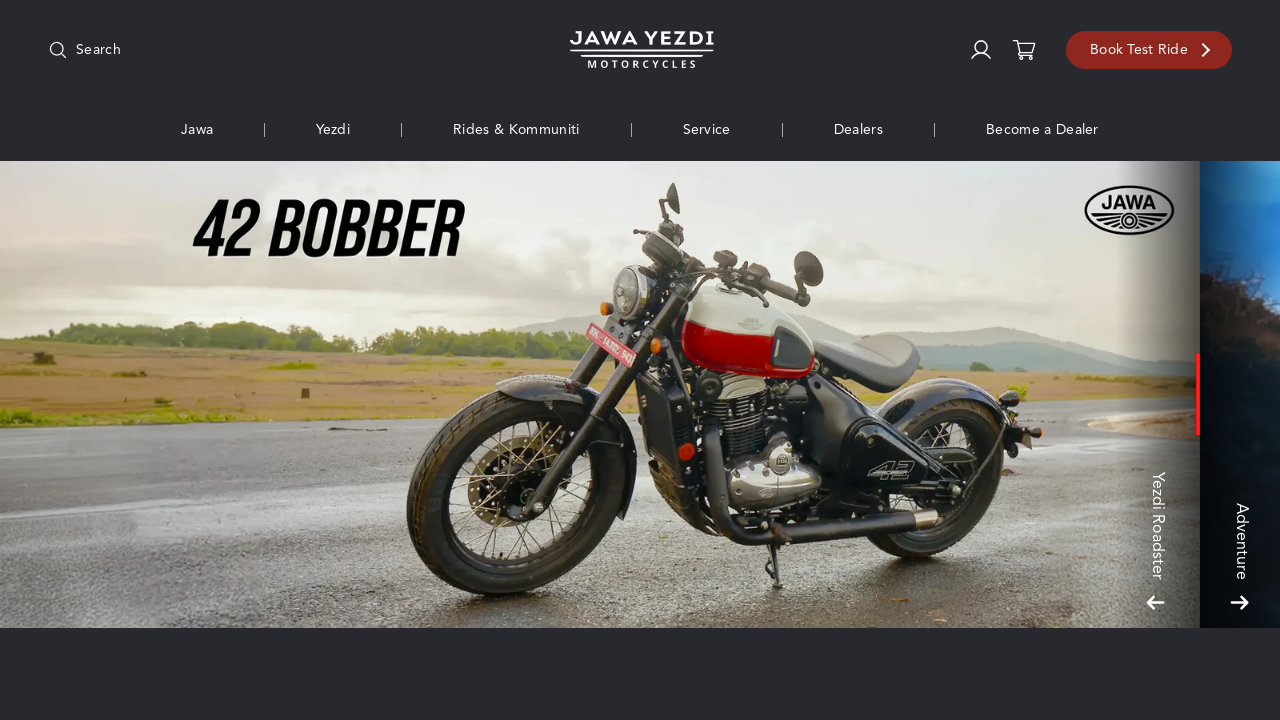